Tests that todo data persists after page reload

Starting URL: https://demo.playwright.dev/todomvc

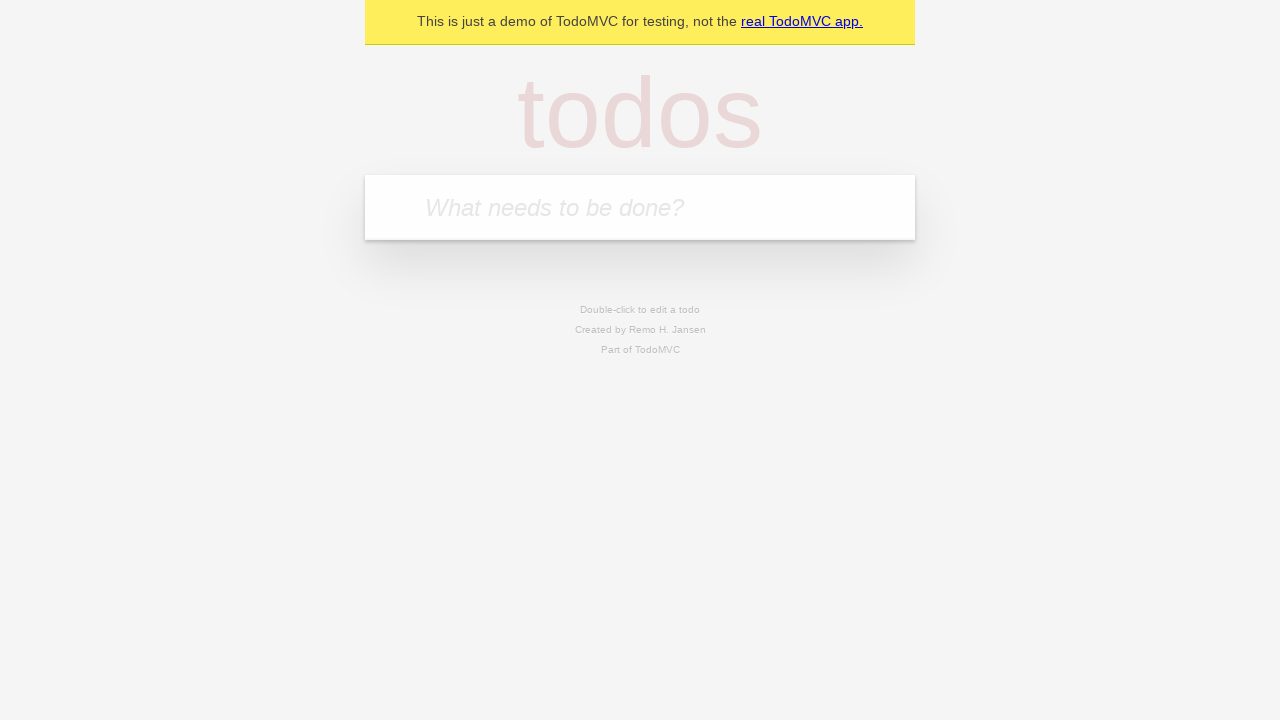

Filled todo input with 'buy some cheese' on internal:attr=[placeholder="What needs to be done?"i]
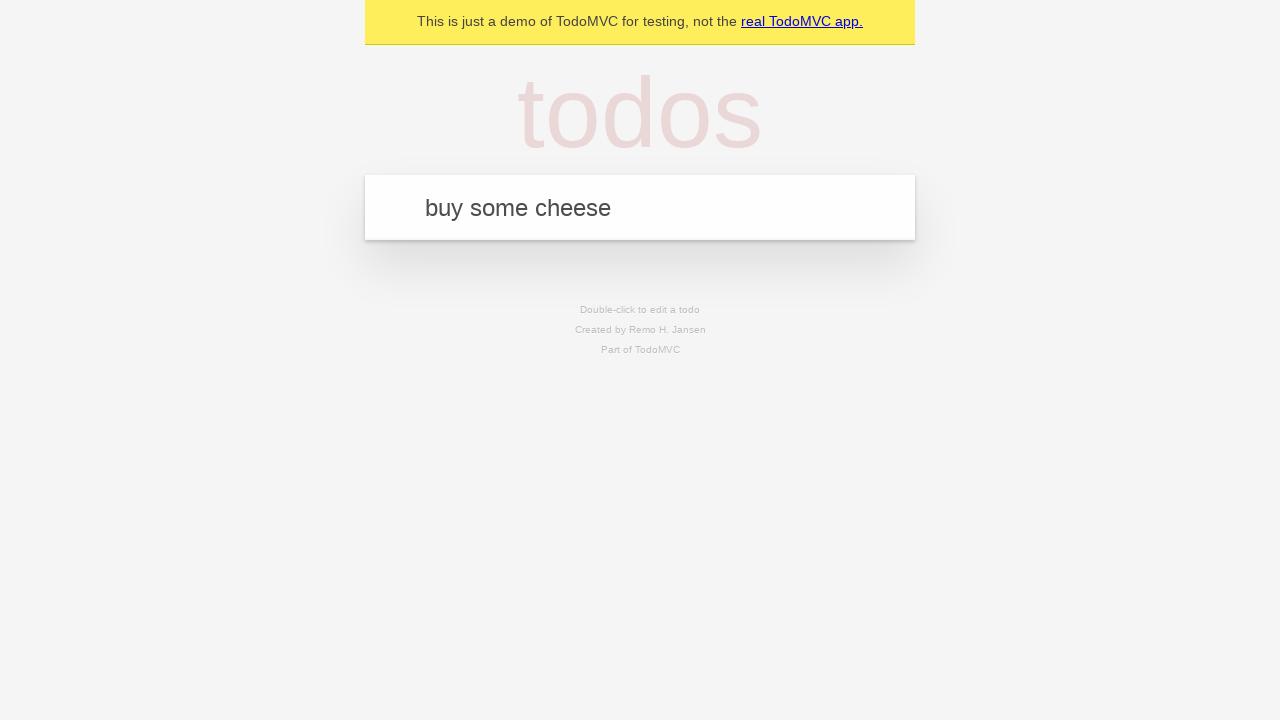

Pressed Enter to create first todo on internal:attr=[placeholder="What needs to be done?"i]
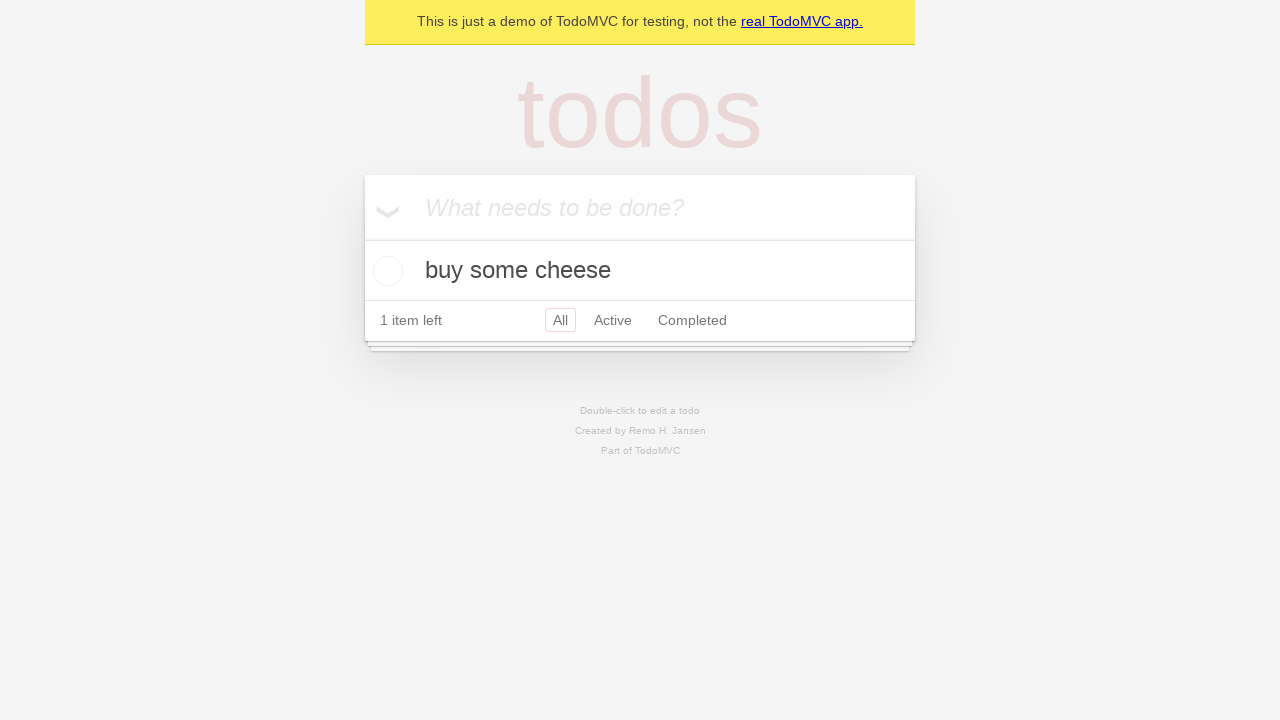

Filled todo input with 'feed the cat' on internal:attr=[placeholder="What needs to be done?"i]
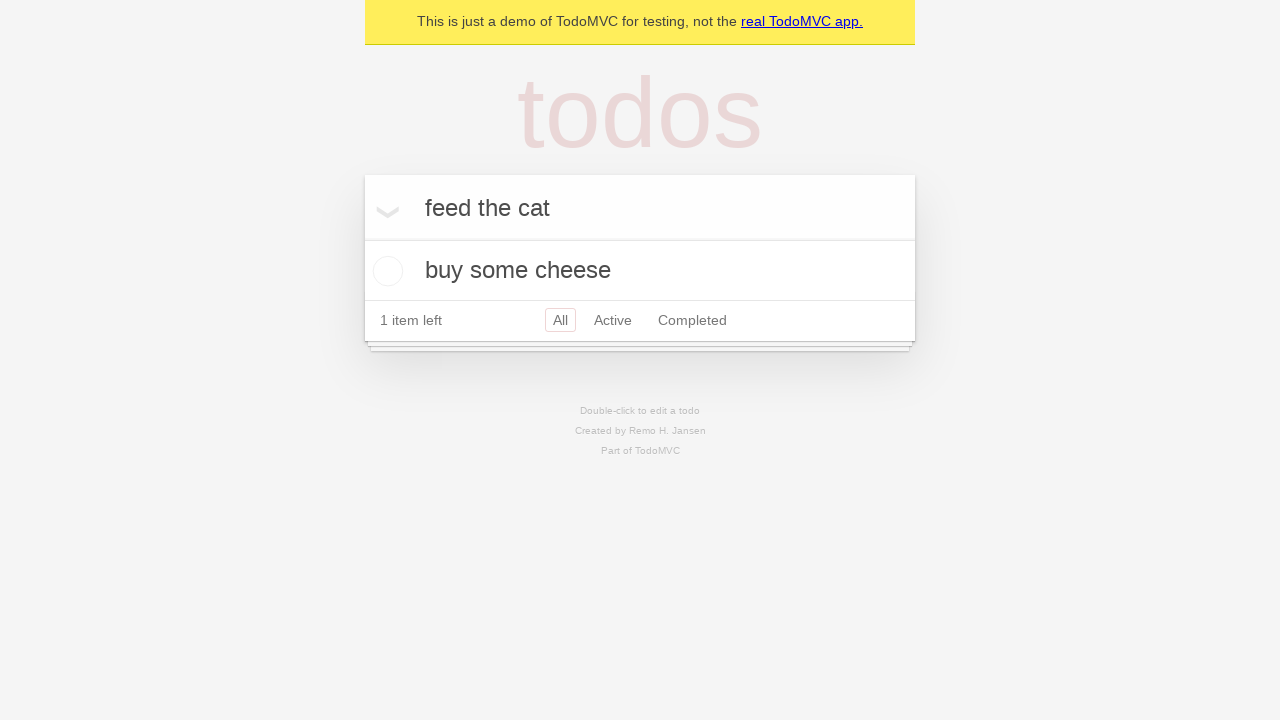

Pressed Enter to create second todo on internal:attr=[placeholder="What needs to be done?"i]
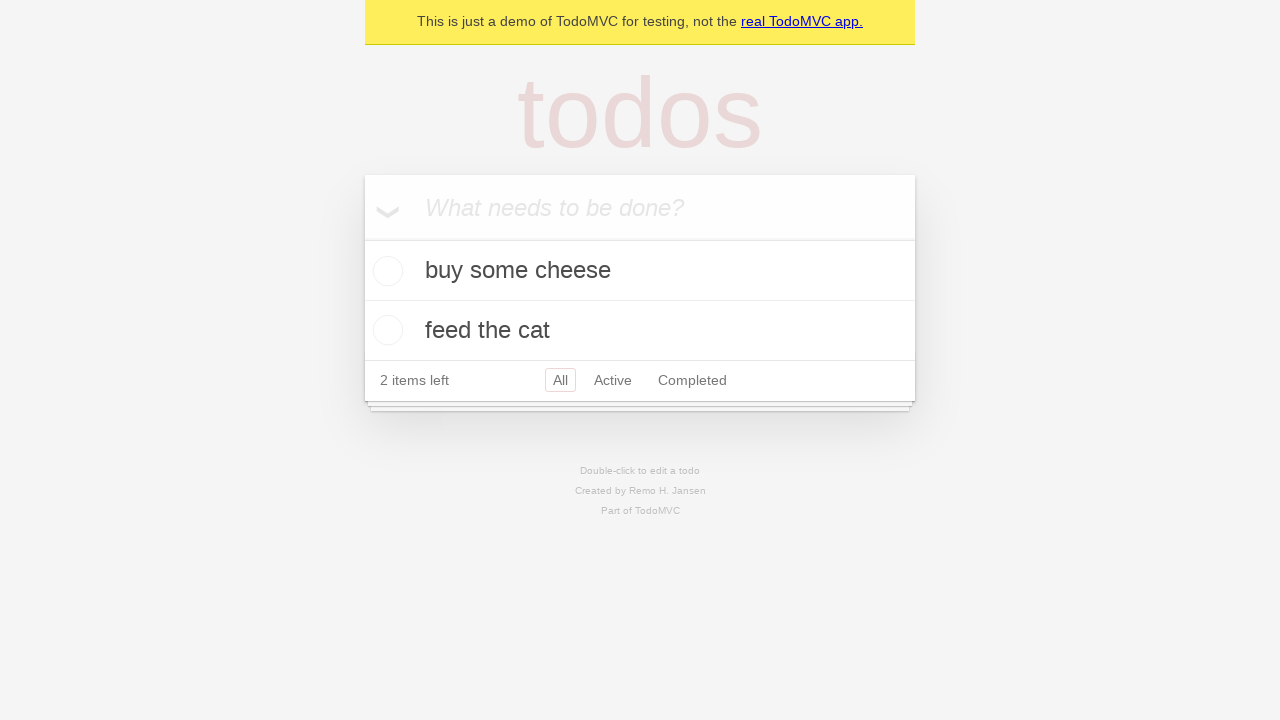

Located all todo items
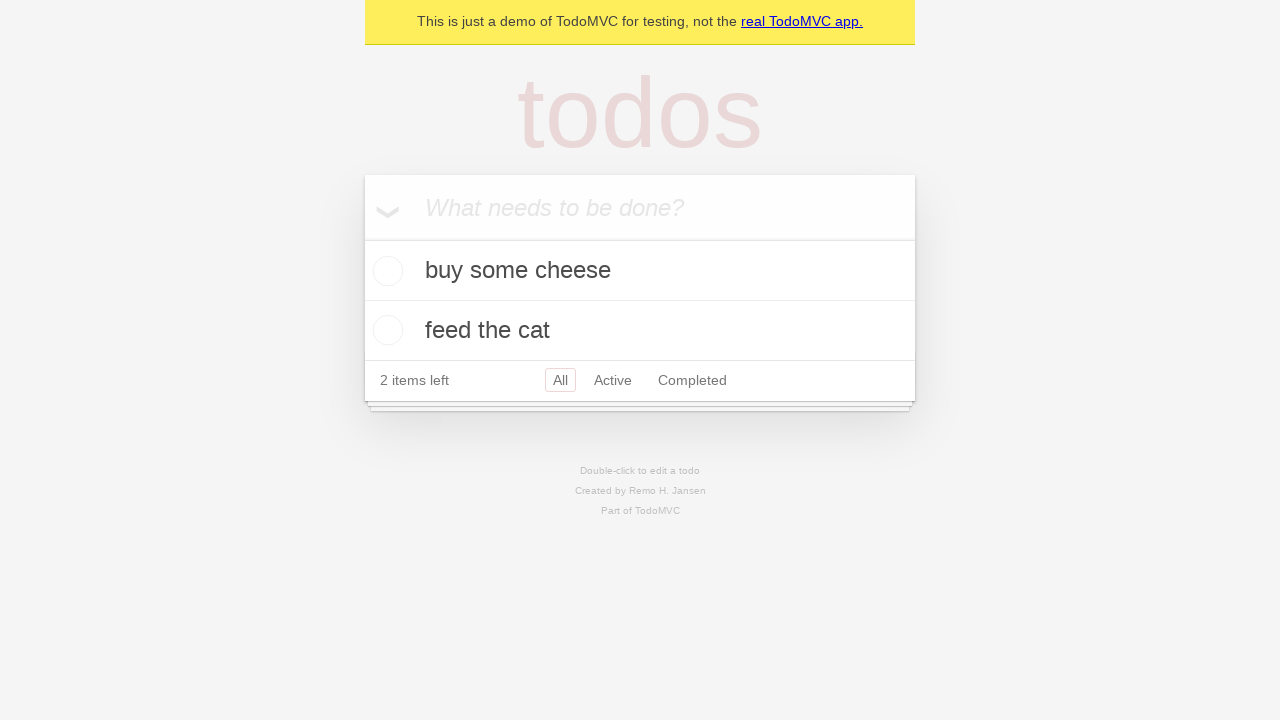

Located checkbox for first todo
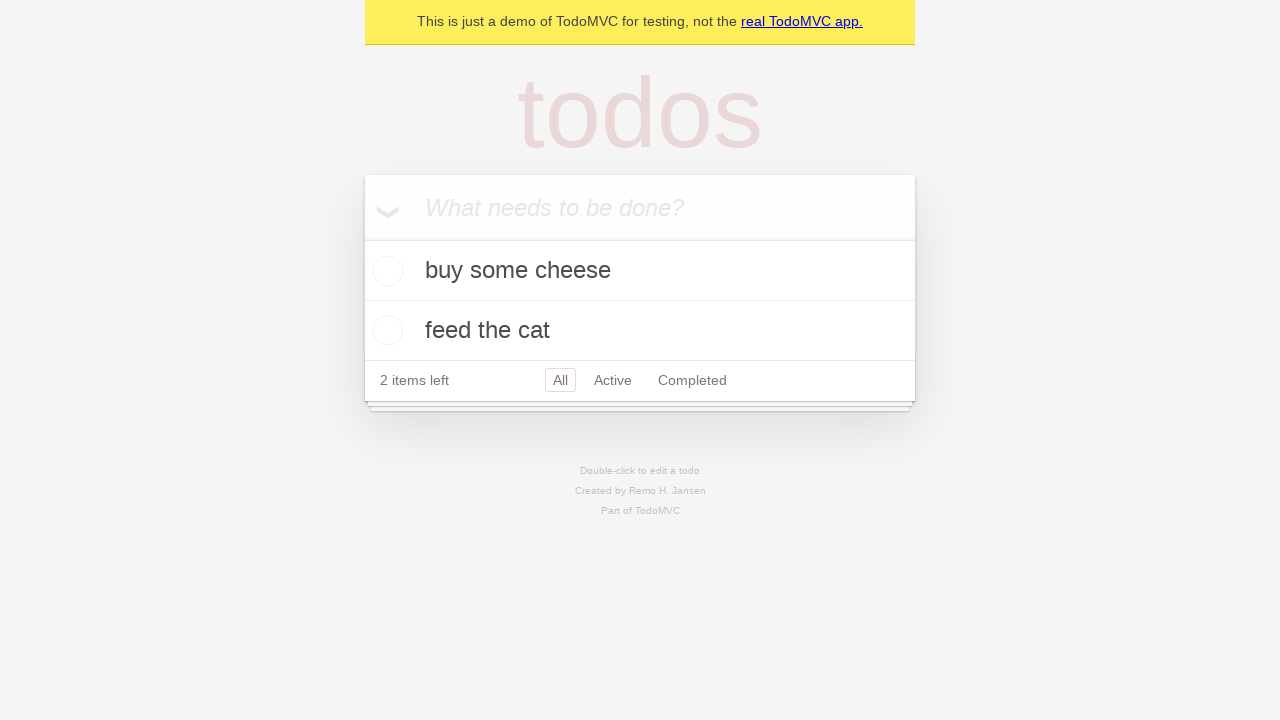

Checked the first todo item at (385, 271) on internal:testid=[data-testid="todo-item"s] >> nth=0 >> internal:role=checkbox
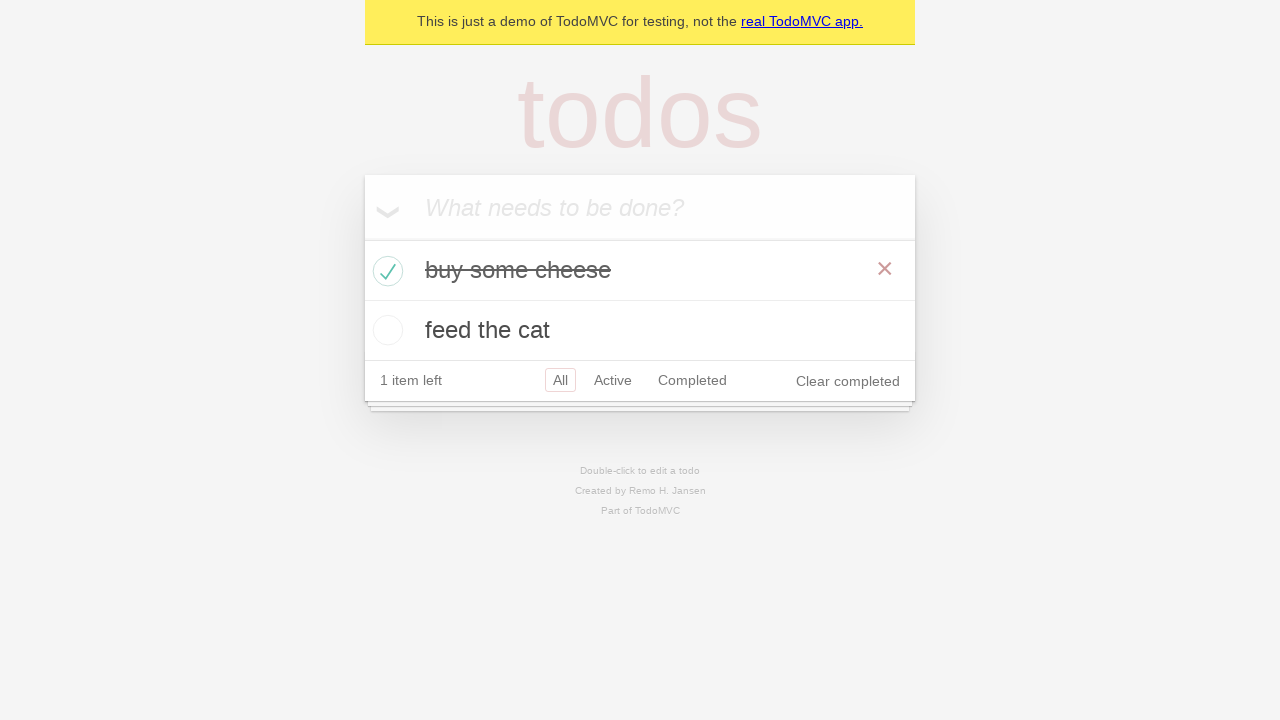

Reloaded the page to test data persistence
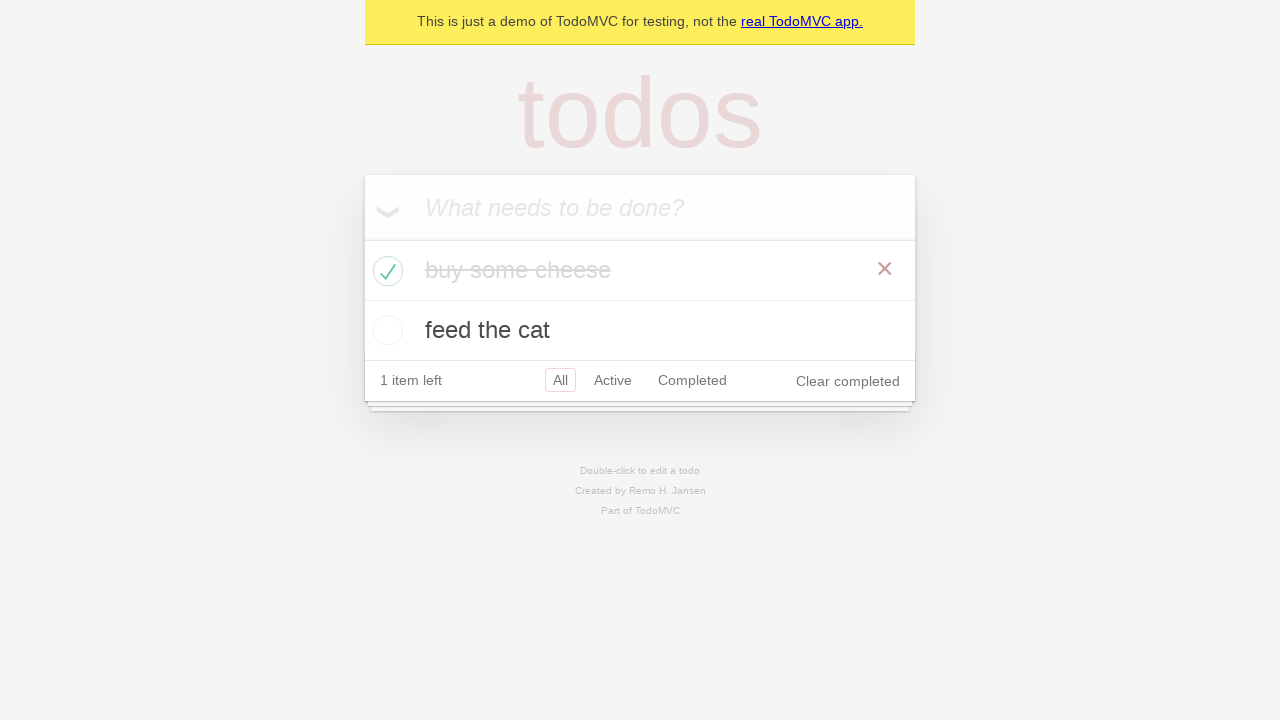

Waited for todo items to reappear after page reload
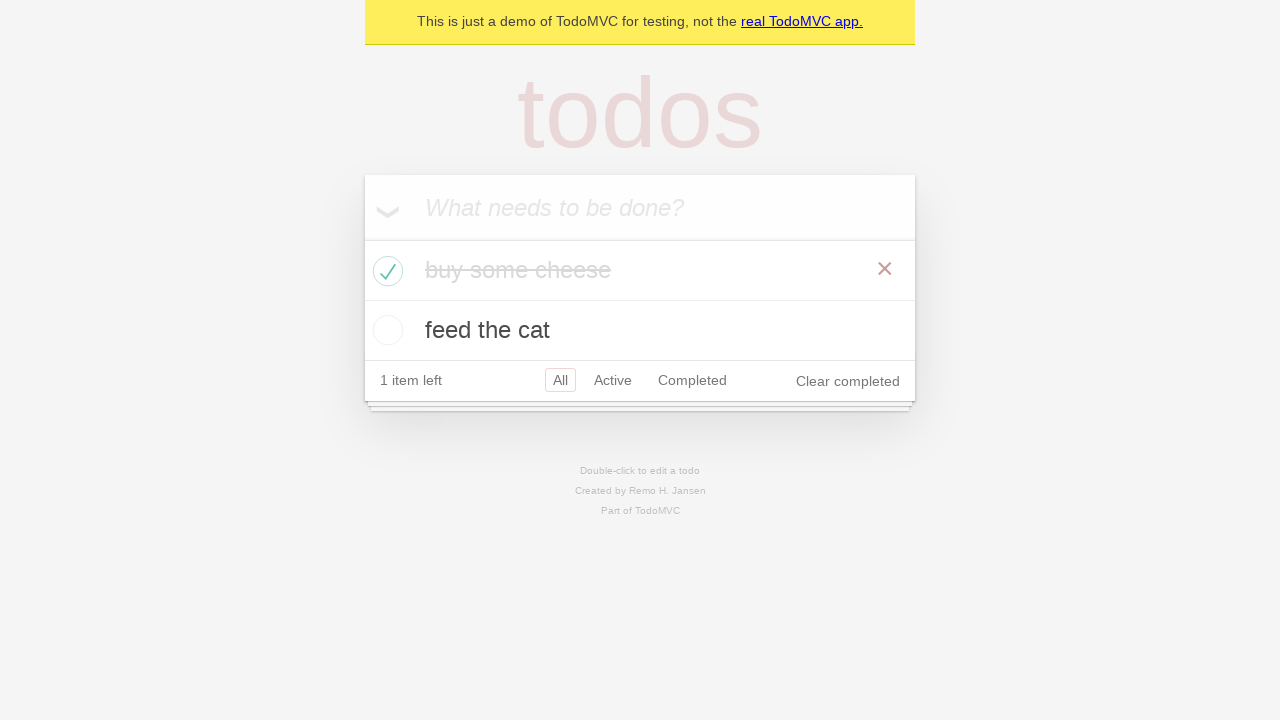

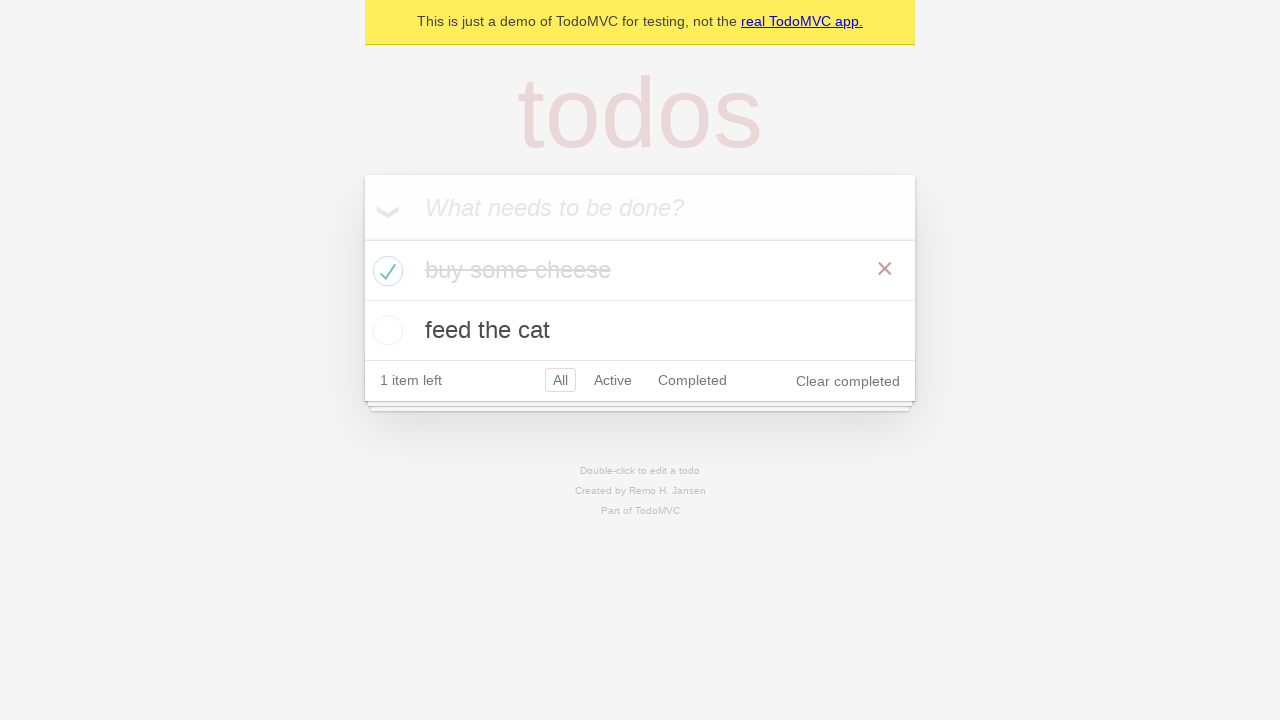